Tests adding multiple items to cart and verifies the cart functionality by adding the same product three times

Starting URL: https://www.demoblaze.com/index.html

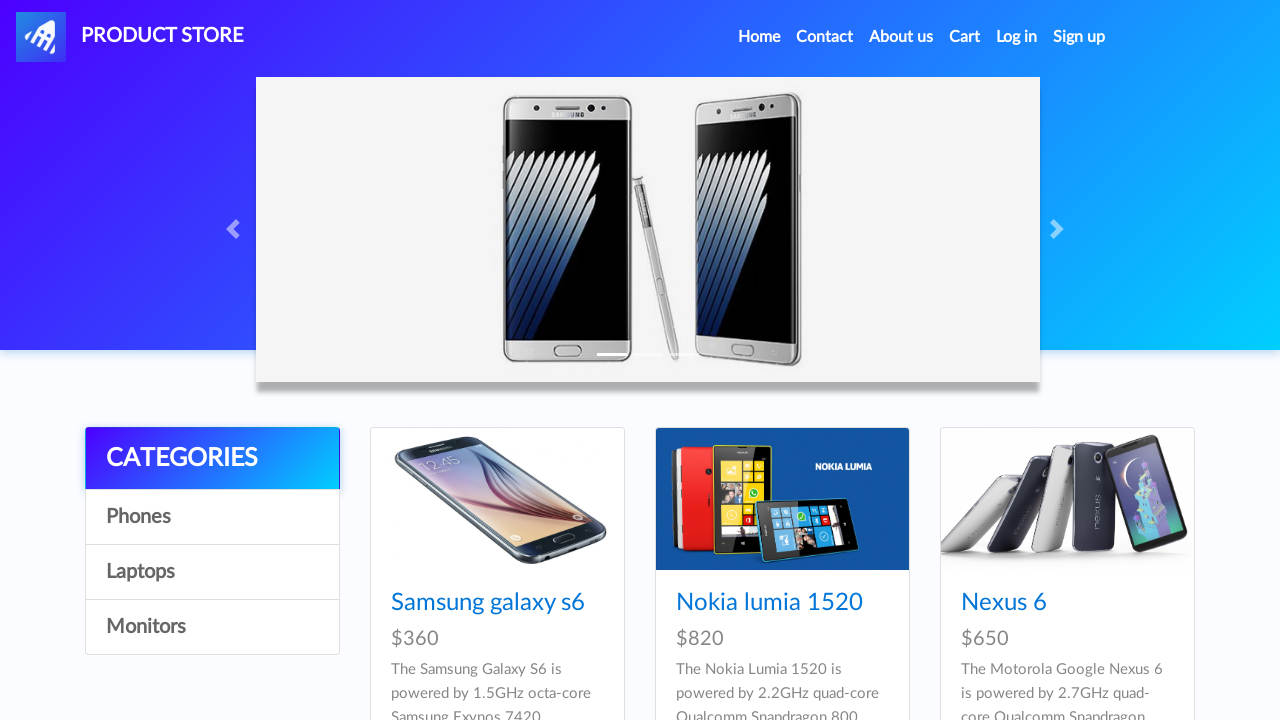

Clicked on first Samsung Galaxy S6 product at (488, 603) on text=Samsung galaxy s6
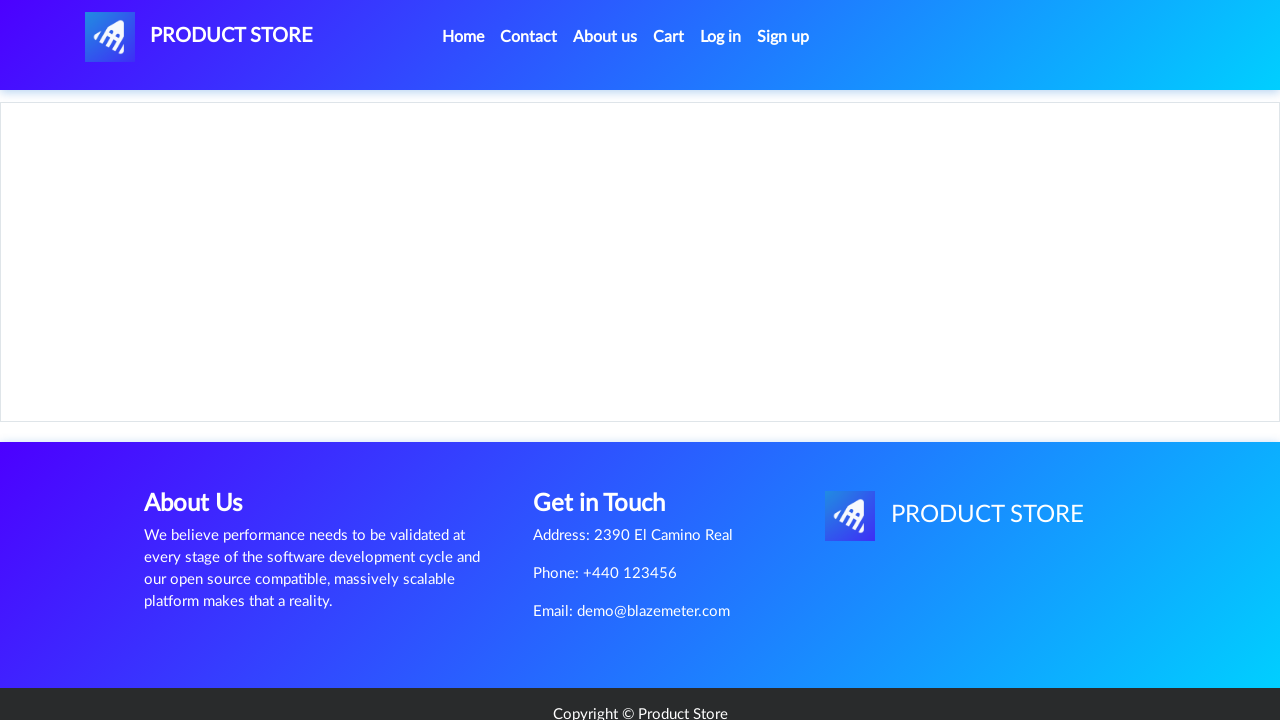

Clicked 'Add to cart' button for first item at (610, 440) on text=Add to cart
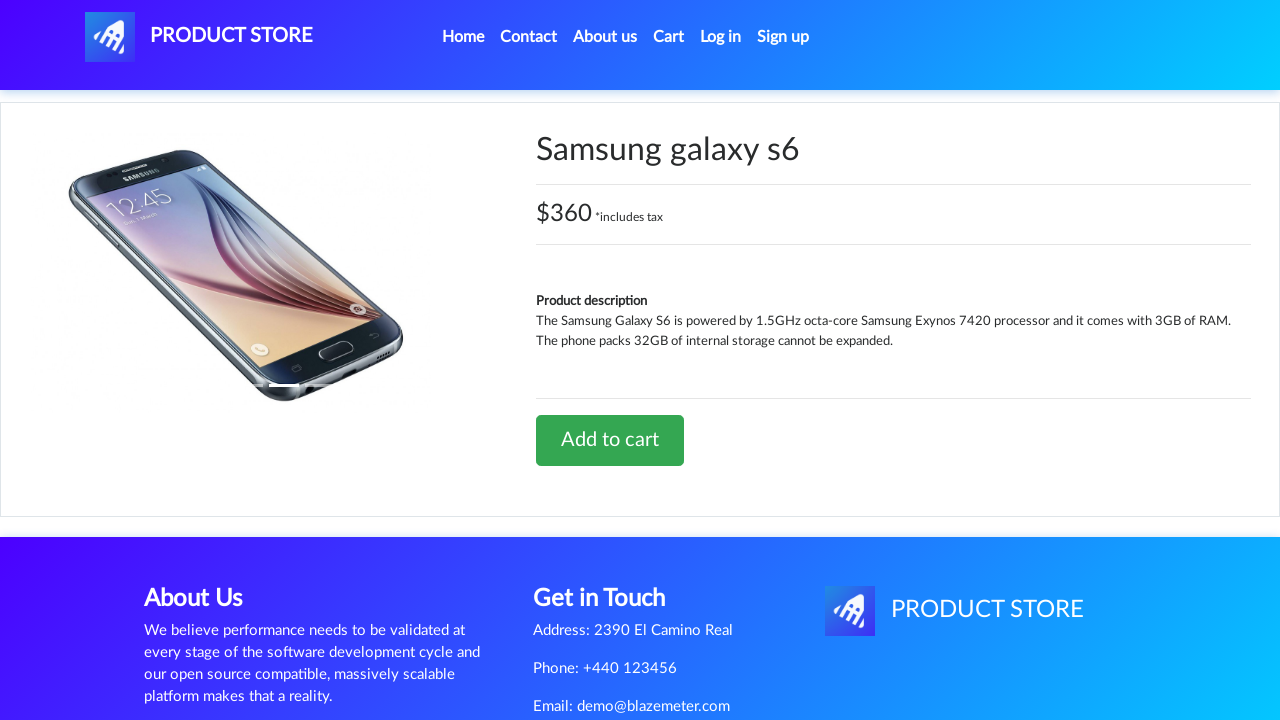

Accepted confirmation dialog for first item added to cart
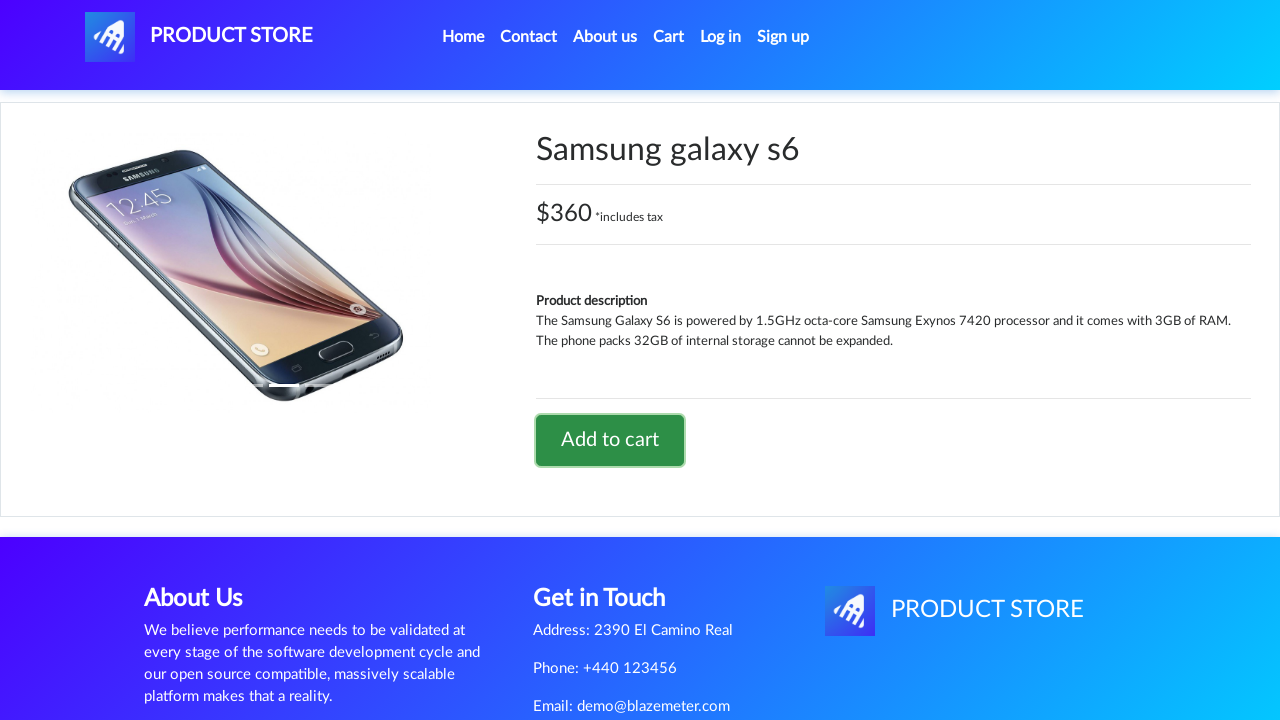

Clicked Home to return to product listing at (463, 37) on text=Home
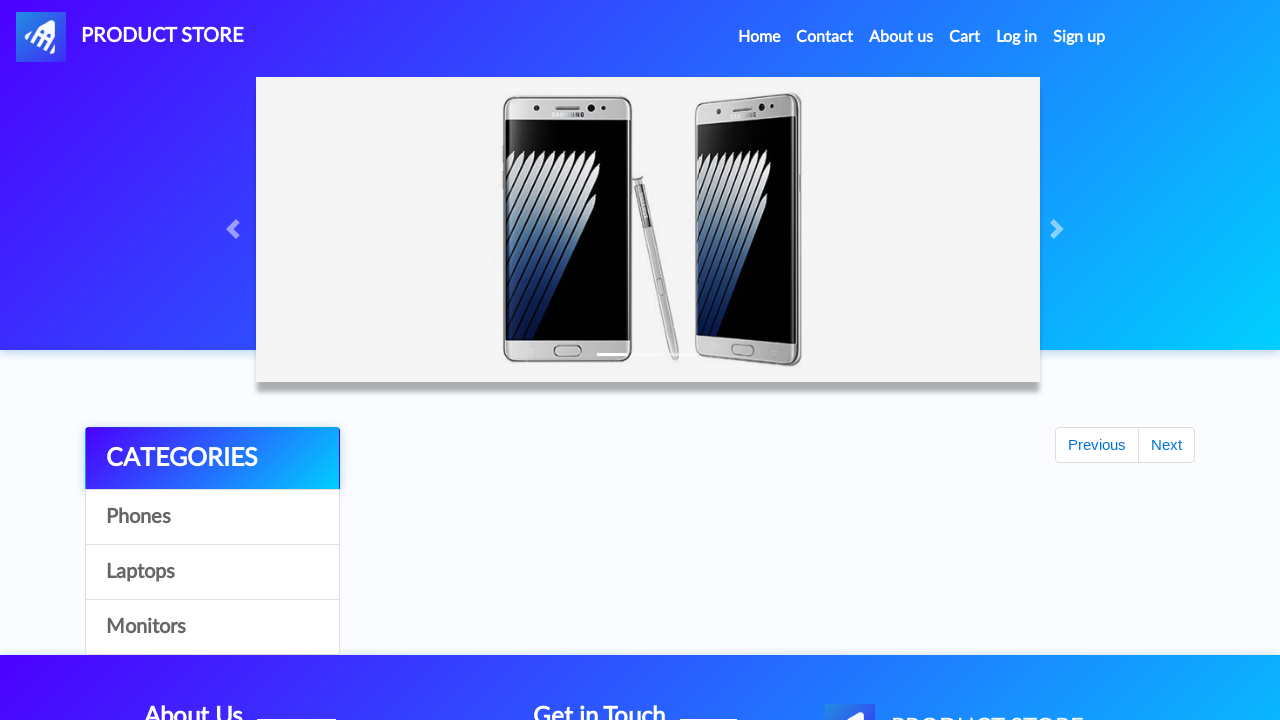

Clicked on second Samsung Galaxy S6 product at (488, 603) on text=Samsung galaxy s6
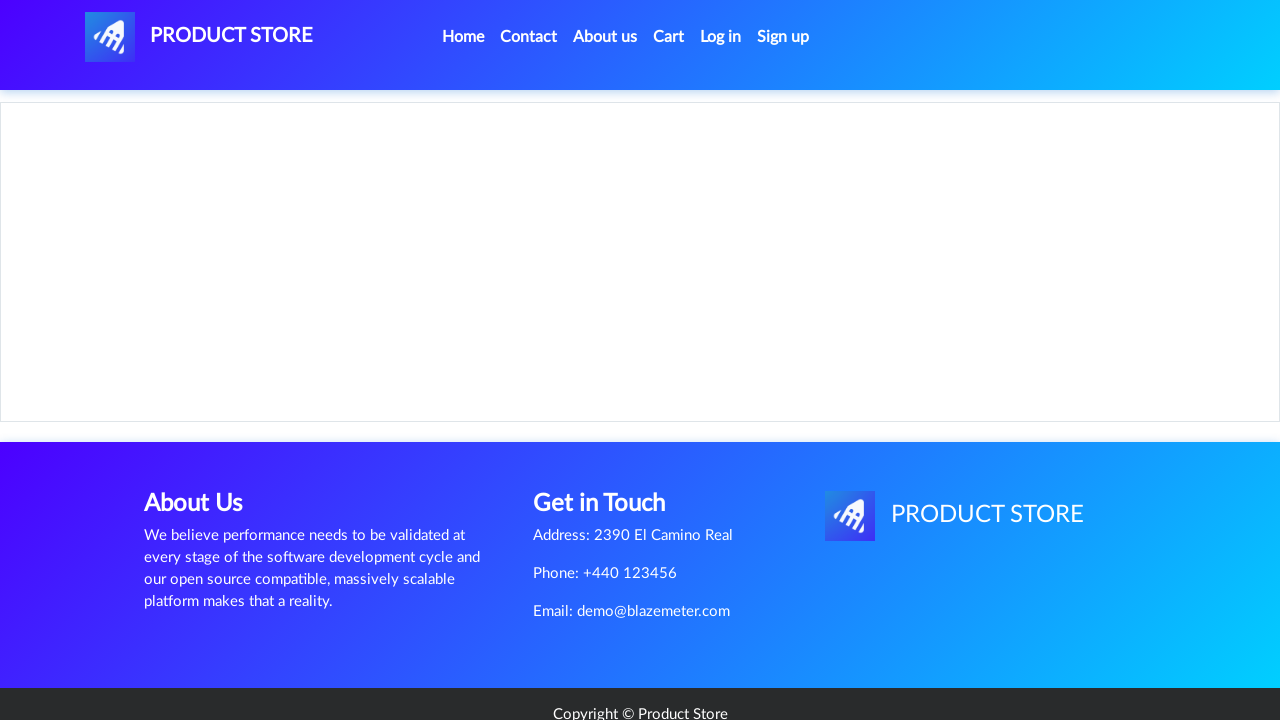

Clicked 'Add to cart' button for second item at (610, 440) on text=Add to cart
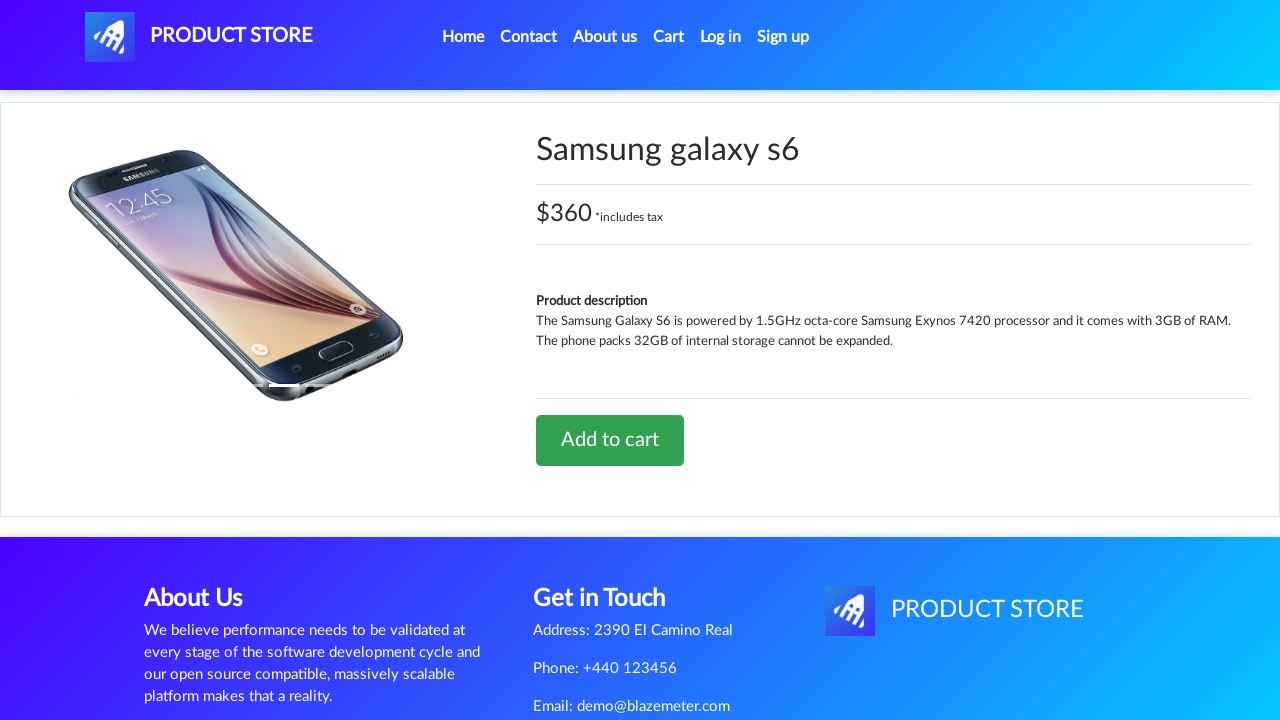

Accepted confirmation dialog for second item added to cart
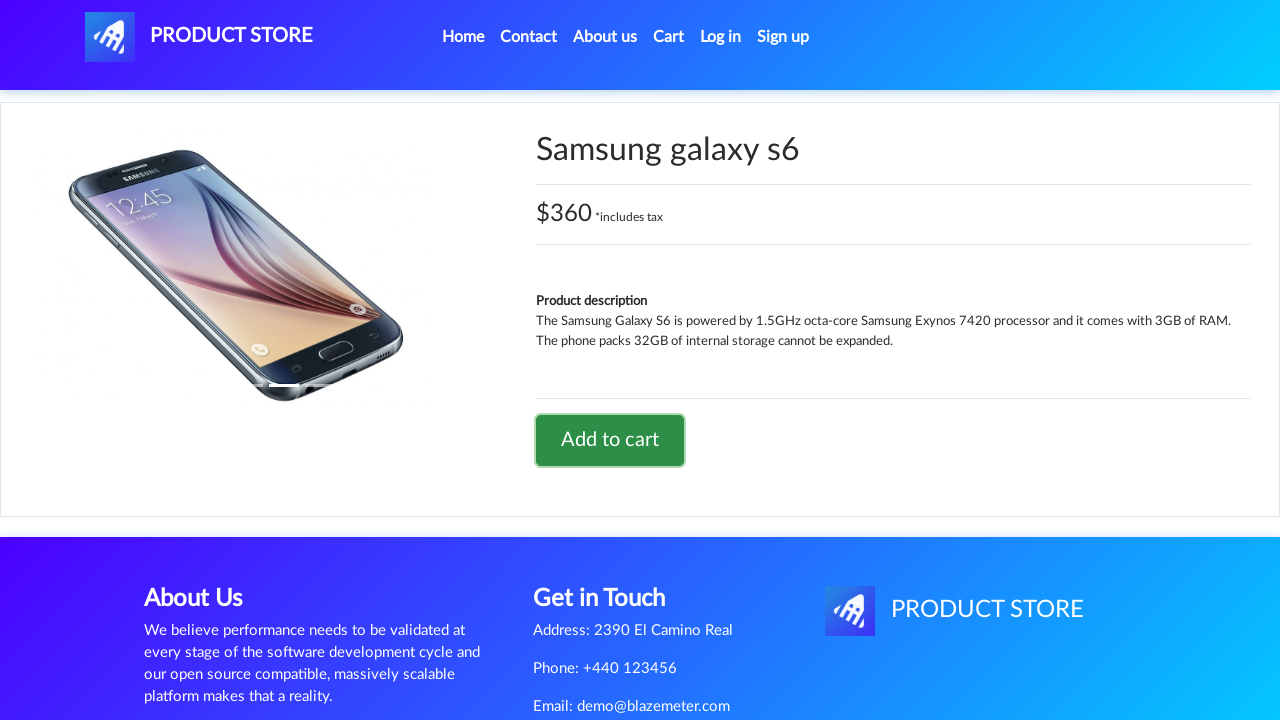

Clicked Home to return to product listing again at (463, 37) on text=Home
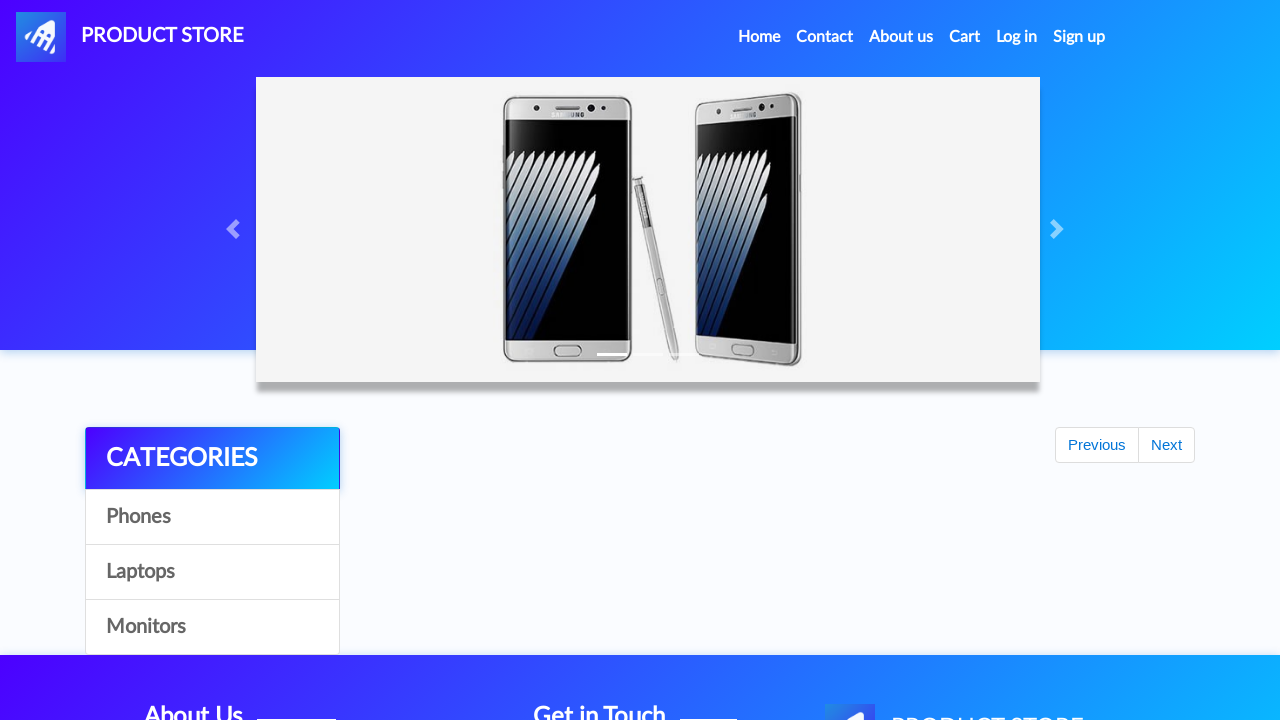

Clicked on third Samsung Galaxy S6 product at (488, 603) on text=Samsung galaxy s6
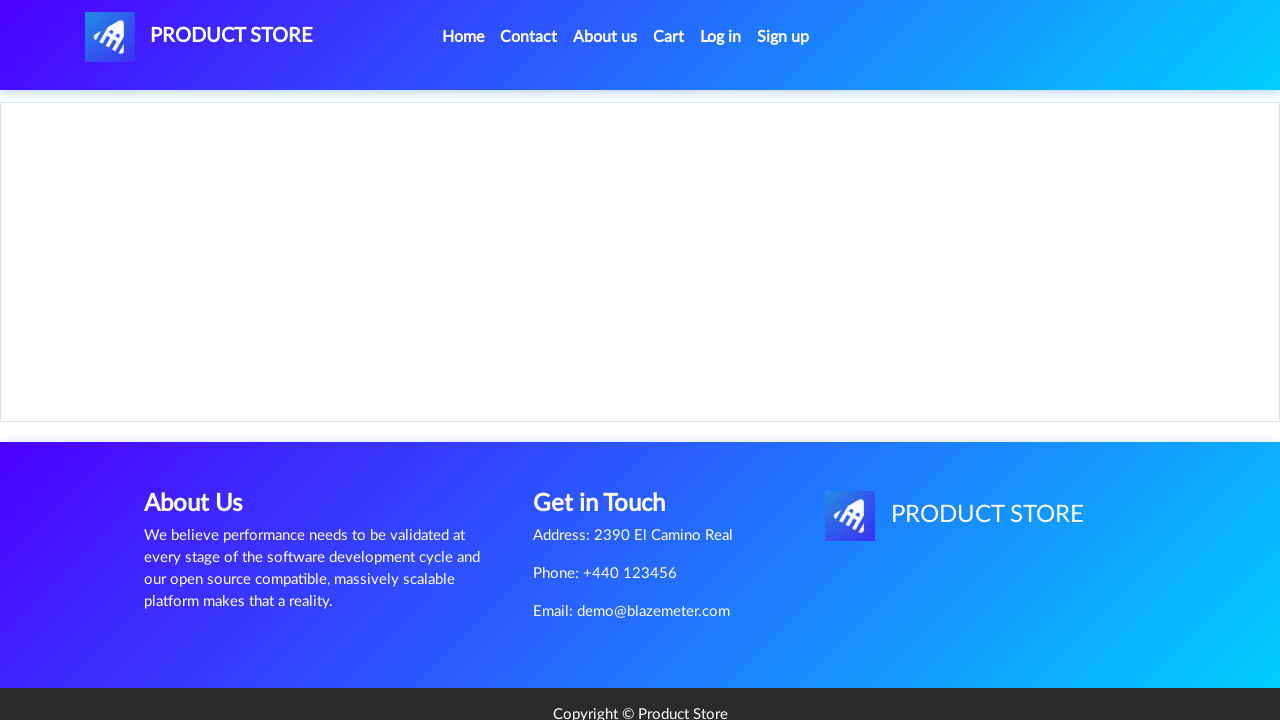

Clicked 'Add to cart' button for third item at (610, 440) on text=Add to cart
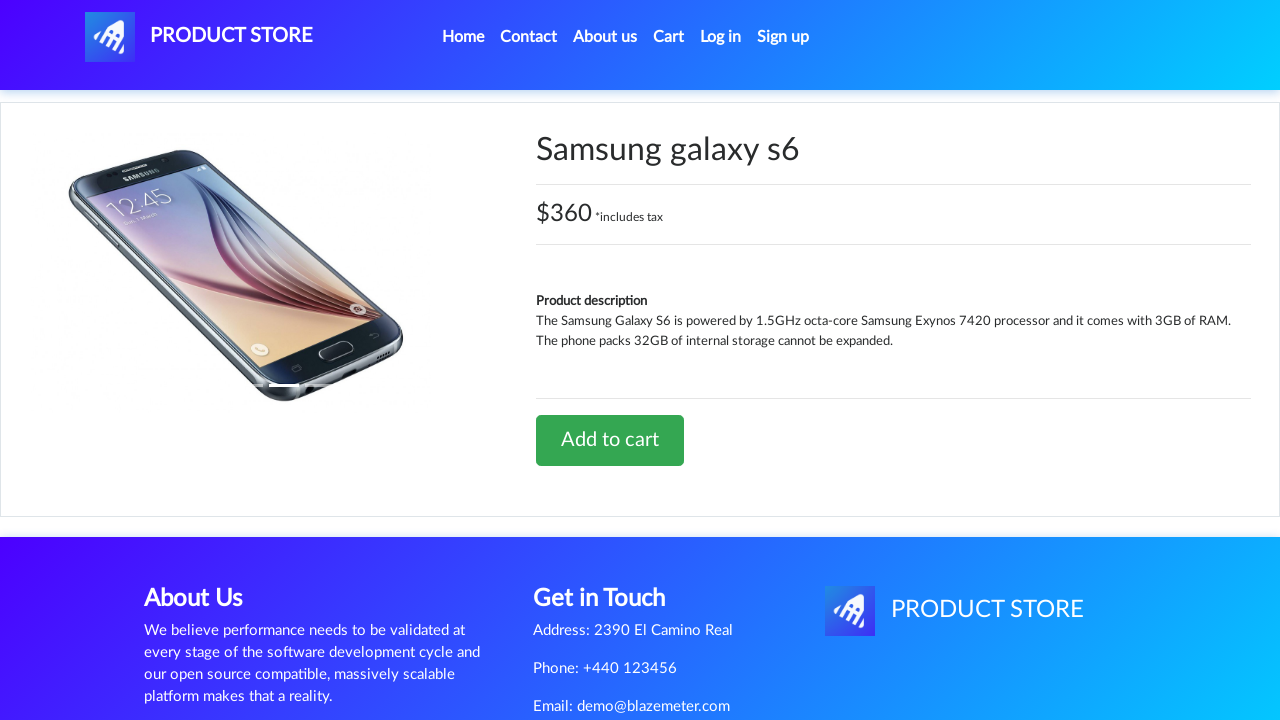

Accepted confirmation dialog for third item added to cart
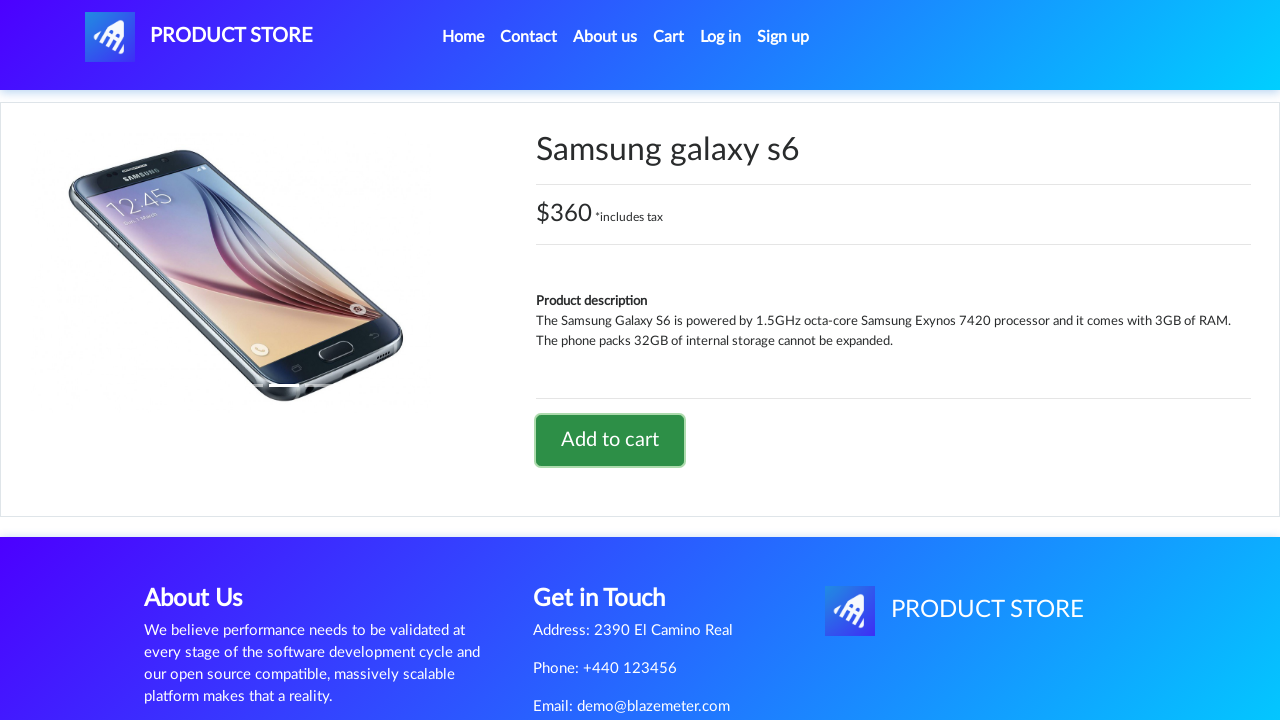

Clicked Cart to view all added items at (669, 37) on text=Cart
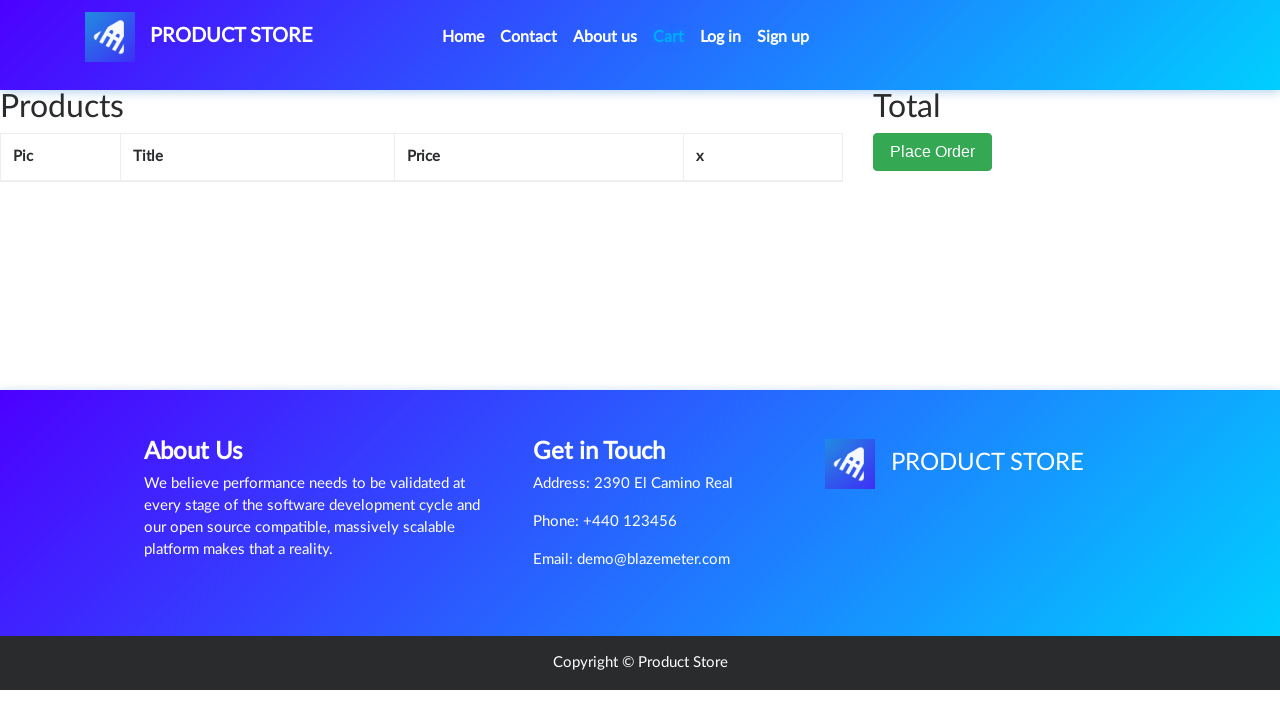

Verified cart items loaded successfully
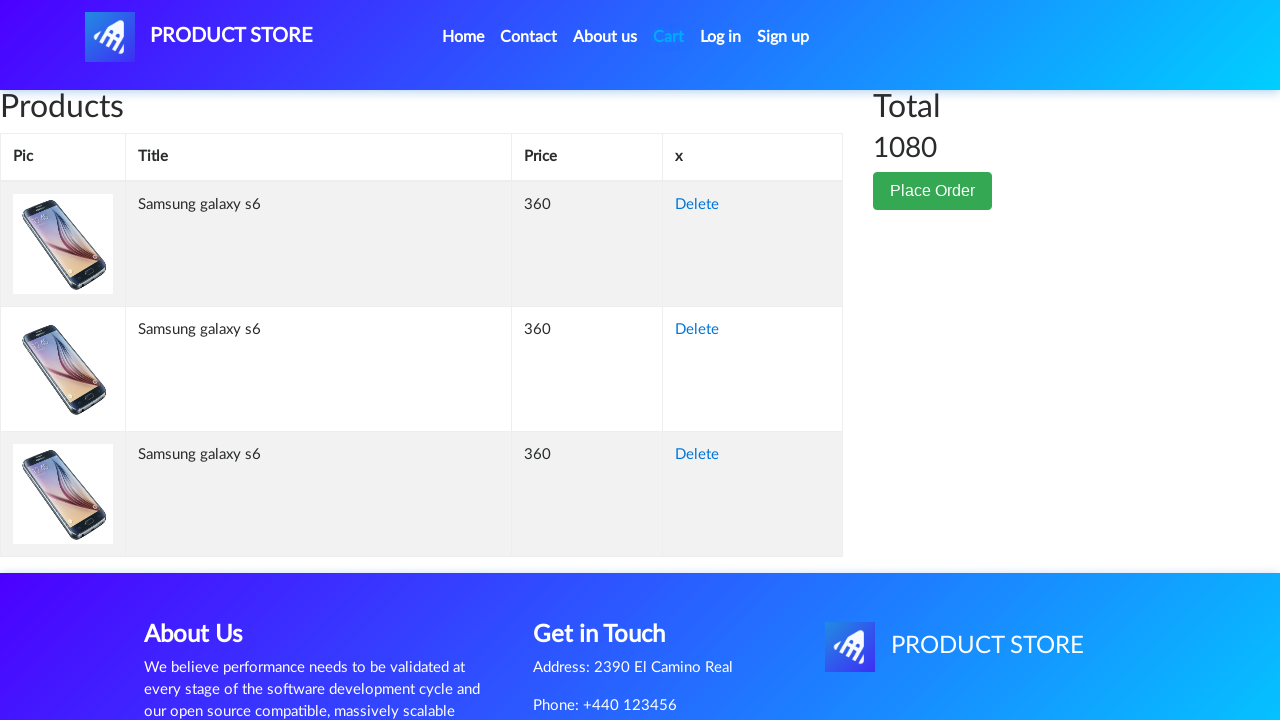

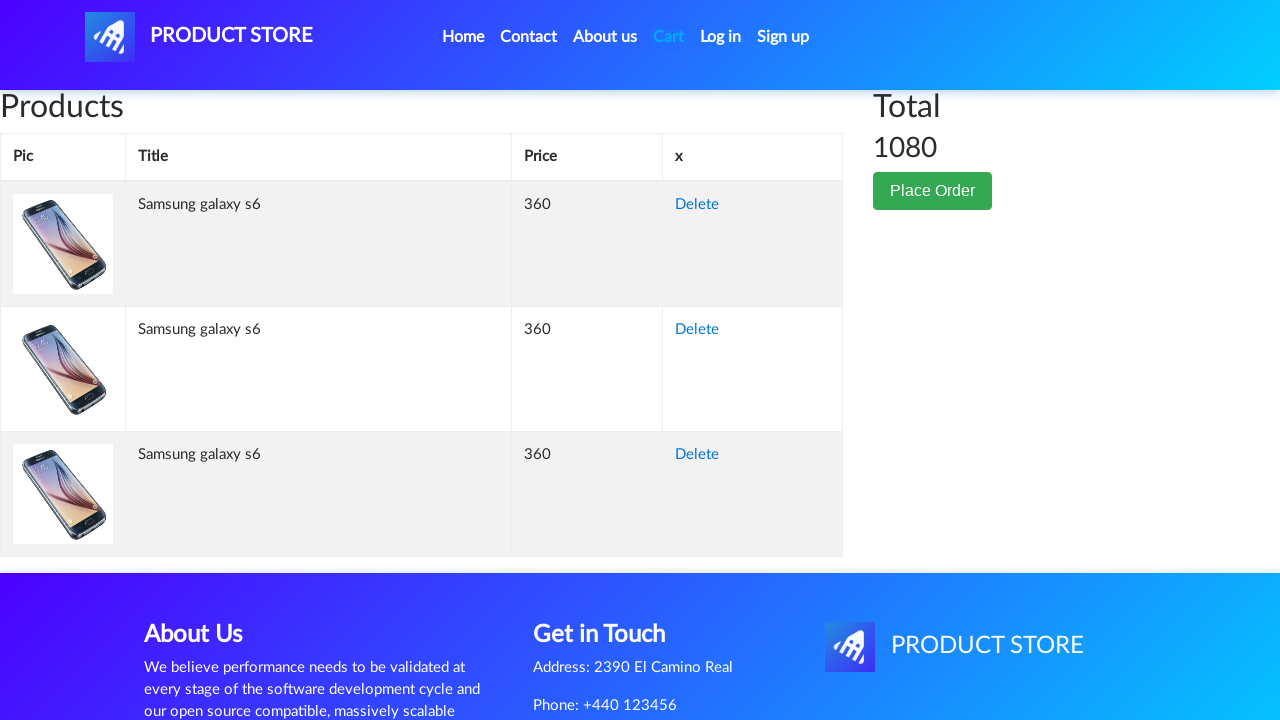